Tests right-click context menu functionality by performing a context click on a target element, waiting for the context menu to appear, and clicking the "Copy" option from the menu.

Starting URL: http://swisnl.github.io/jQuery-contextMenu/demo.html

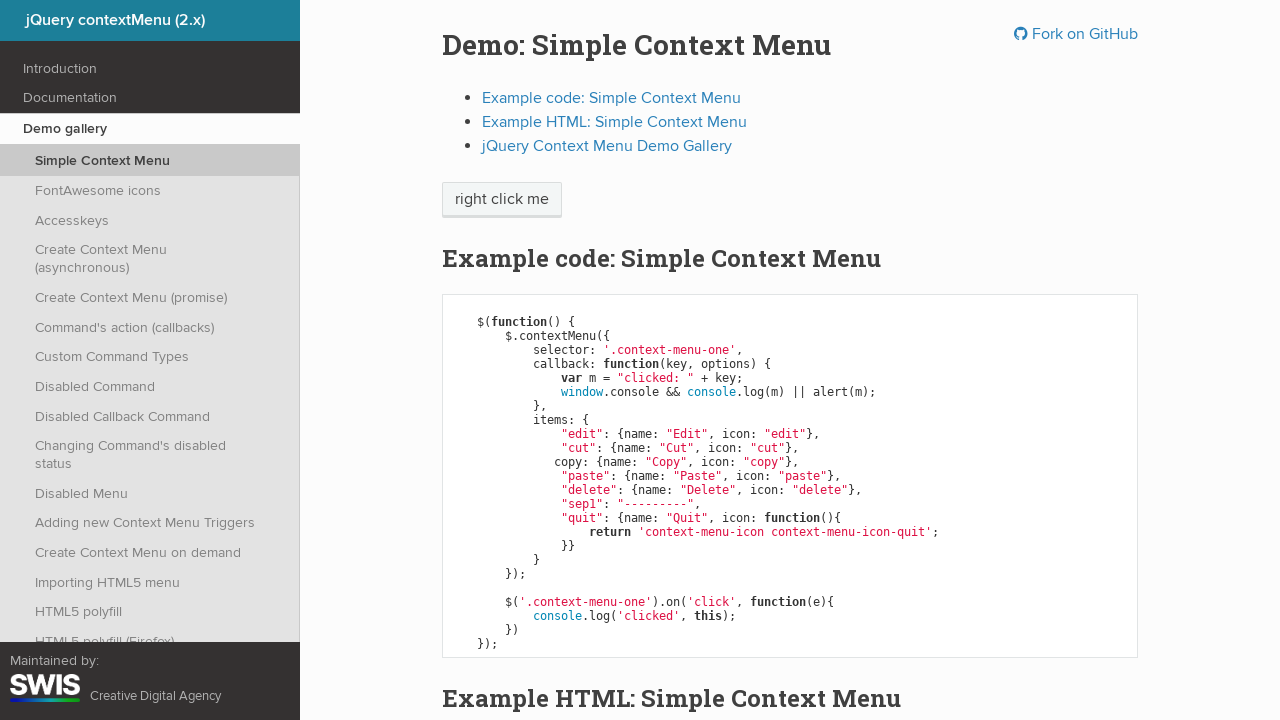

Located the 'right click me' target element
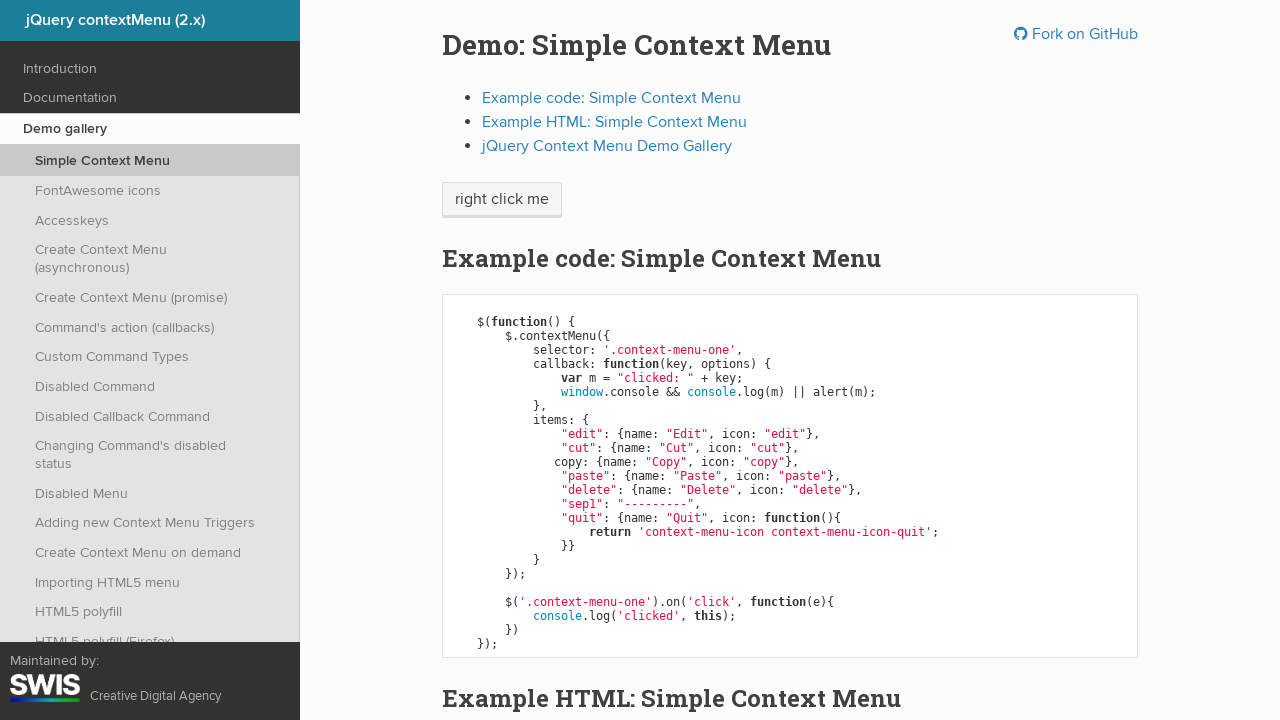

Performed right-click context click on target element at (502, 200) on xpath=//span[text()='right click me']
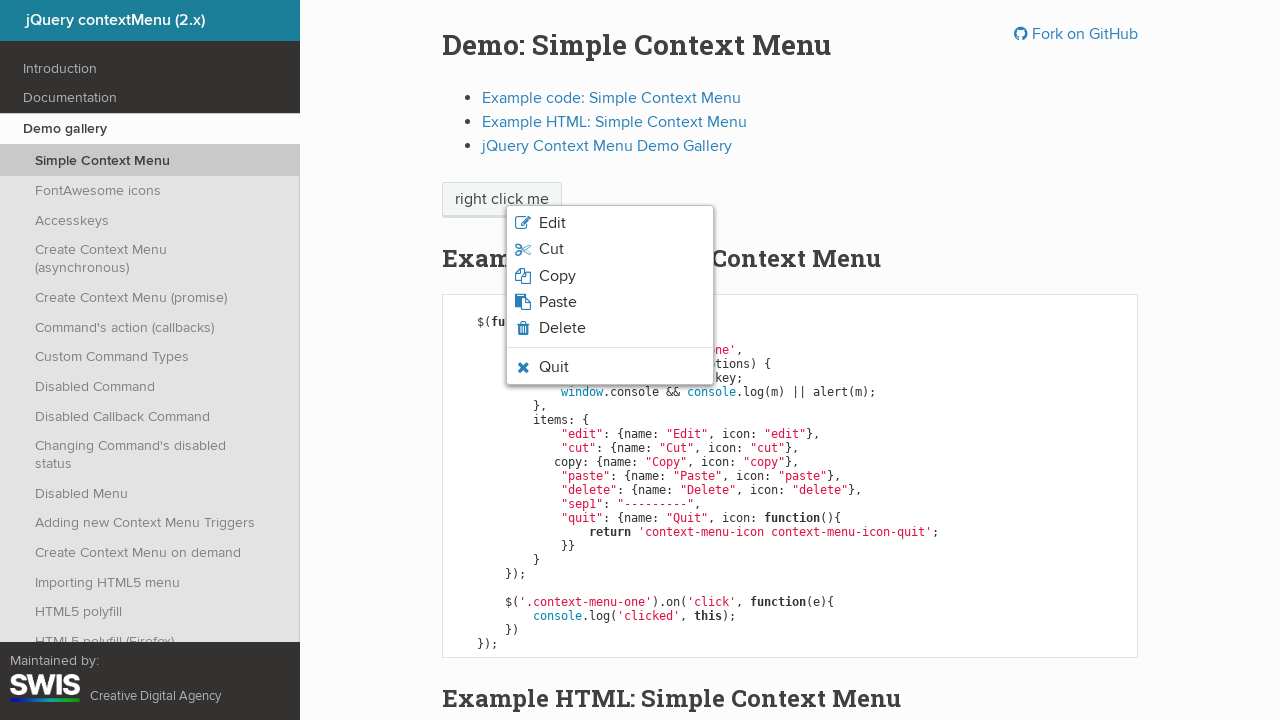

Context menu appeared on page
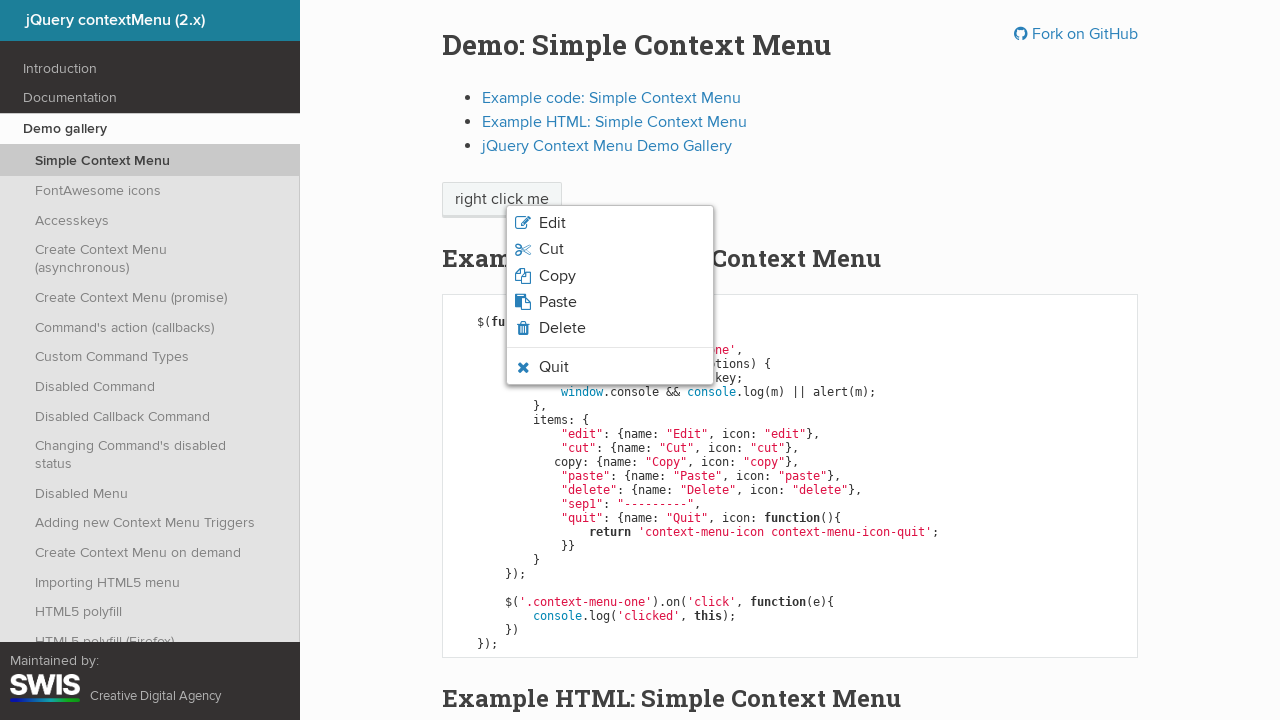

Located the 'Copy' option in the context menu
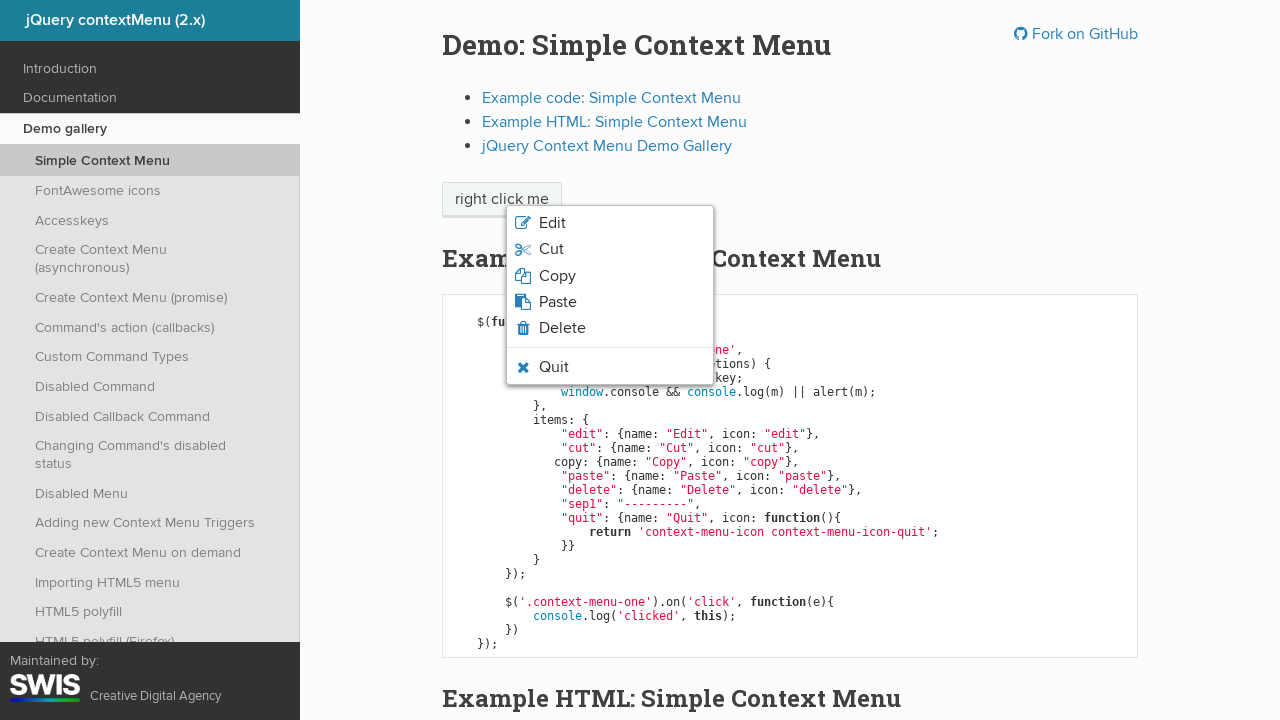

Clicked the 'Copy' option from the context menu at (557, 276) on //ul[contains(@class,'context-menu-list')]//li[contains(@class,'context-menu-ico
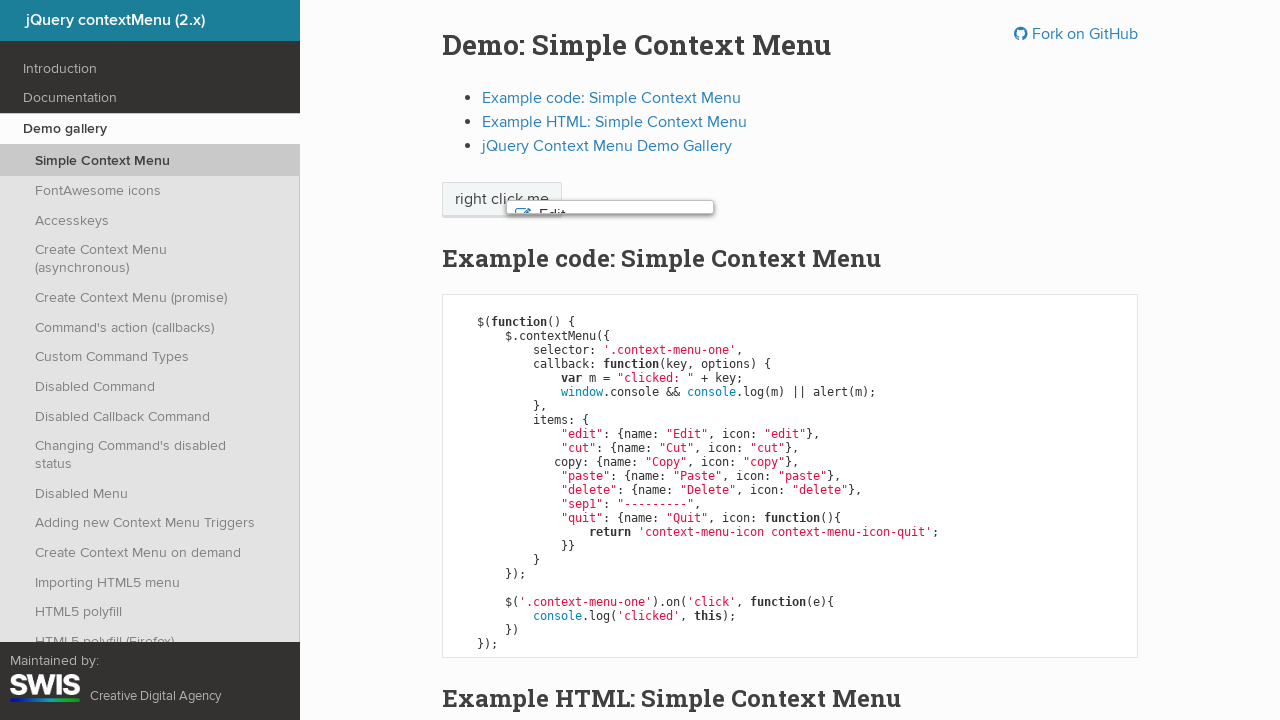

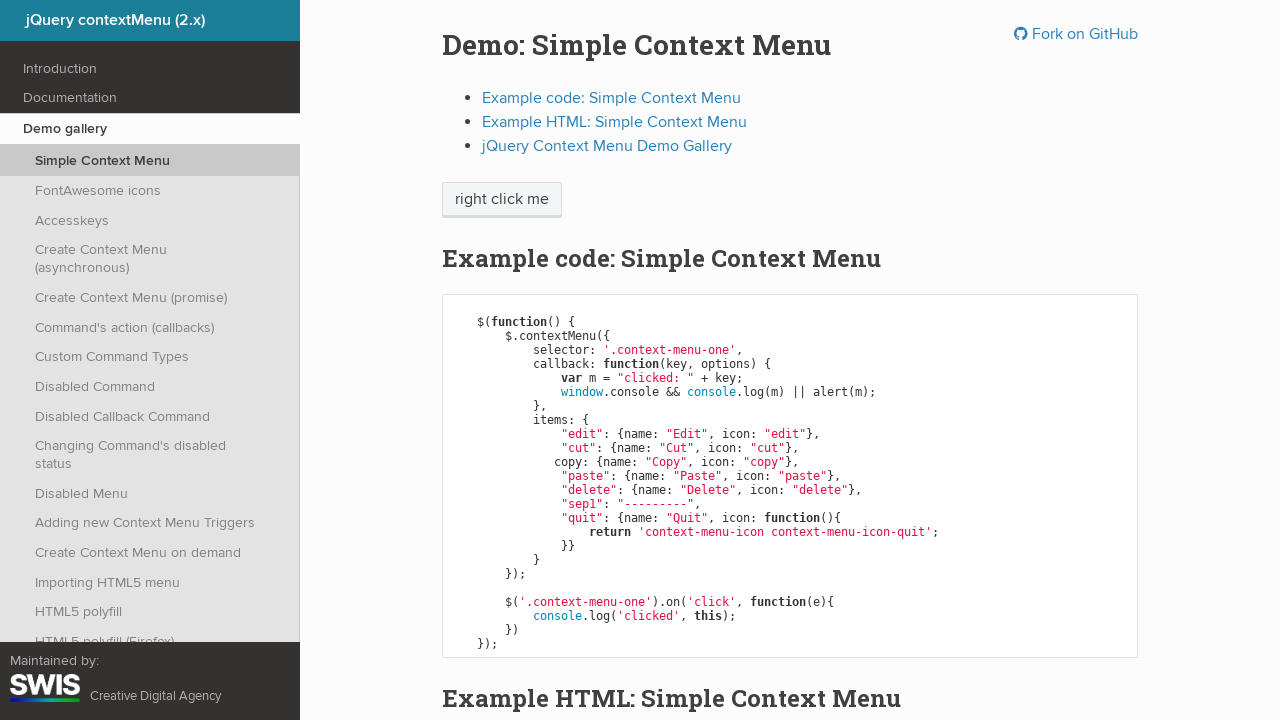